Tests editing a task and clicking outside to confirm the edit

Starting URL: https://todomvc4tasj.herokuapp.com/

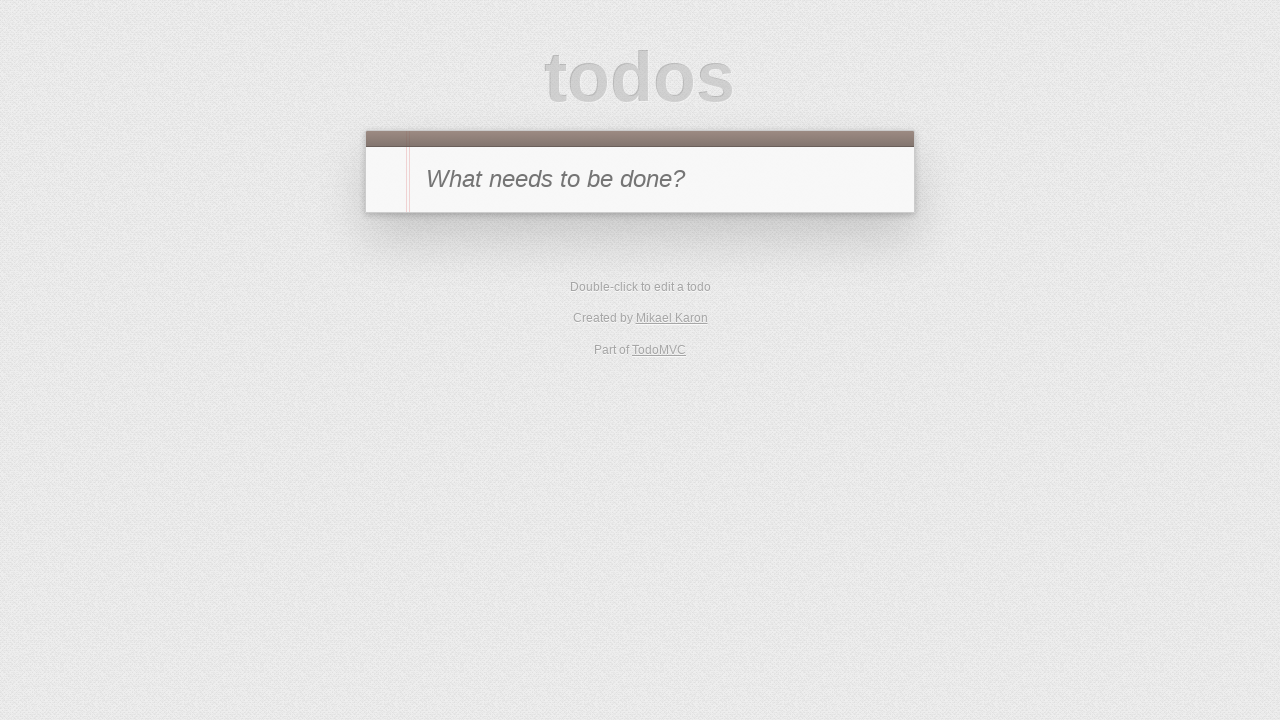

Set localStorage with two active tasks 'a' and 'b'
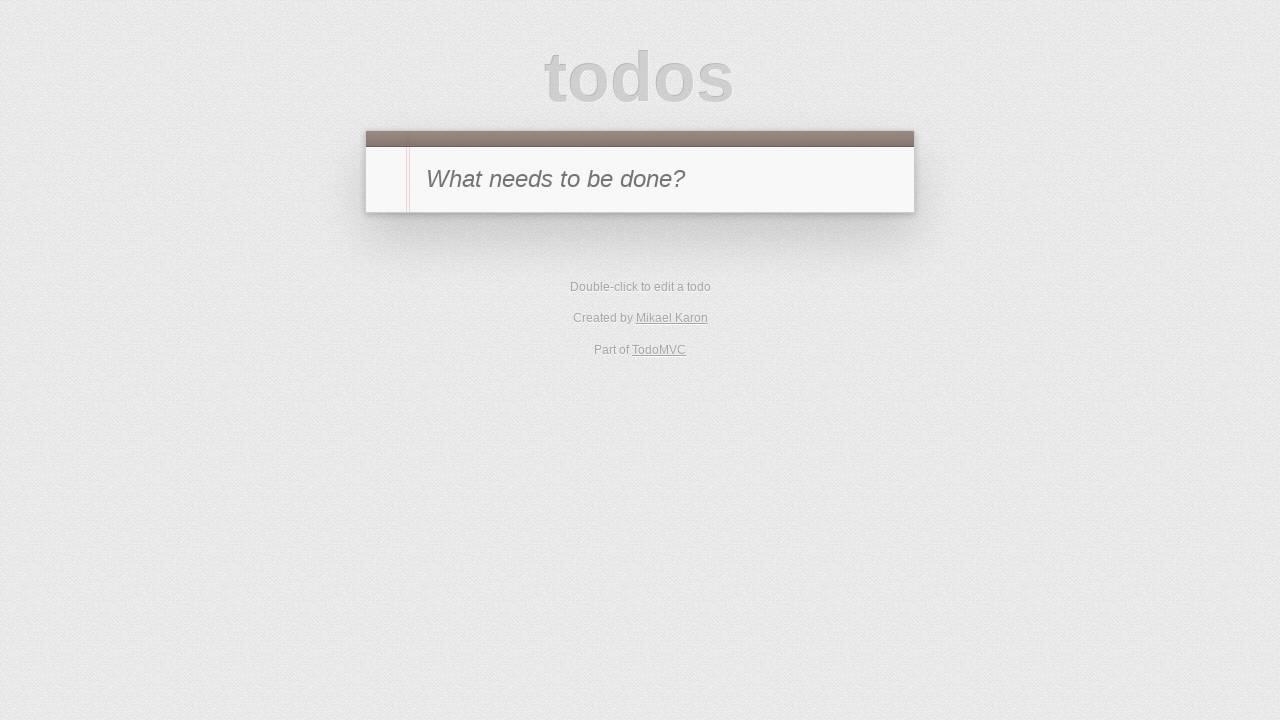

Reloaded page to load tasks from localStorage
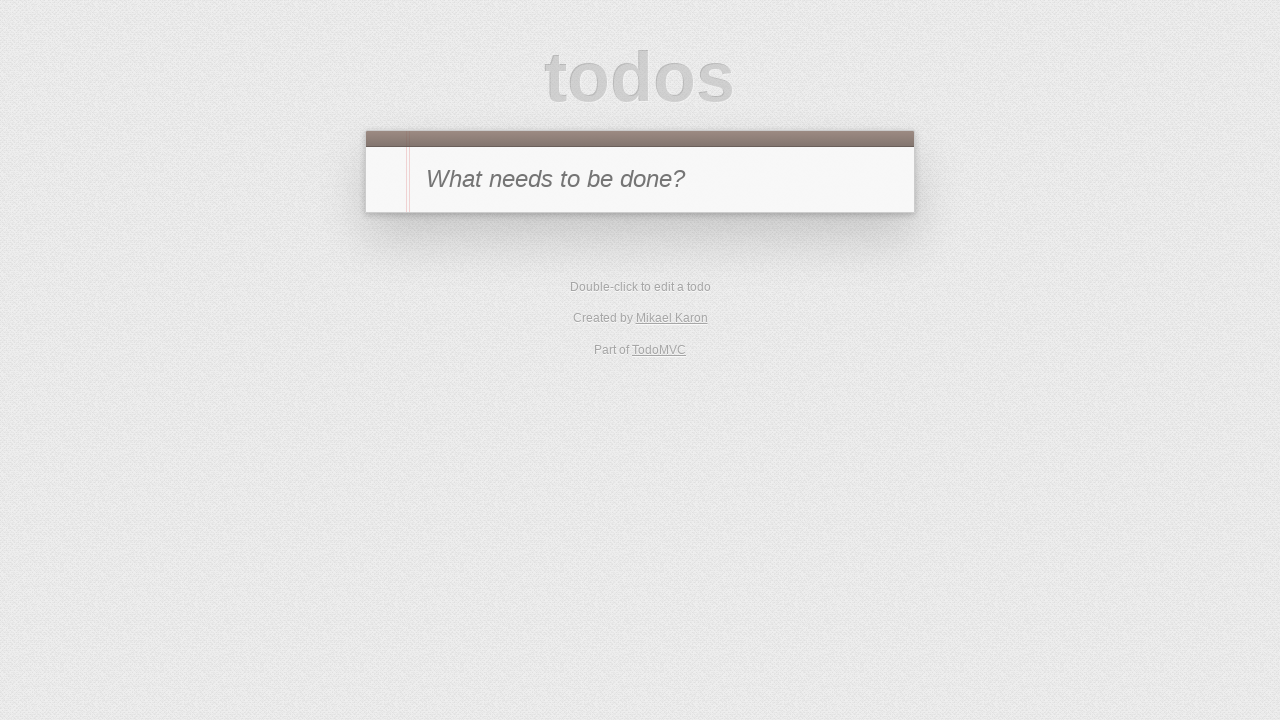

Double-clicked first task 'a' to enter edit mode at (640, 242) on #todo-list li:has-text('a')
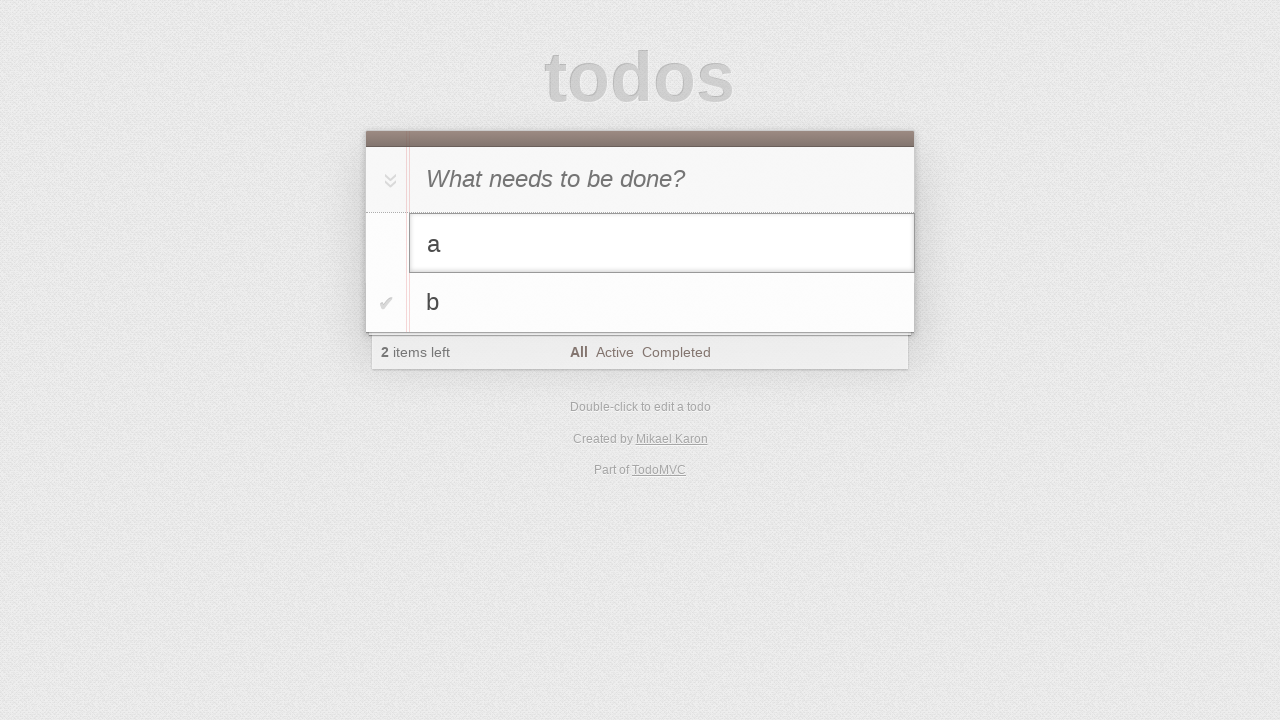

Filled edit field with 'a edited' on #todo-list li.editing .edit
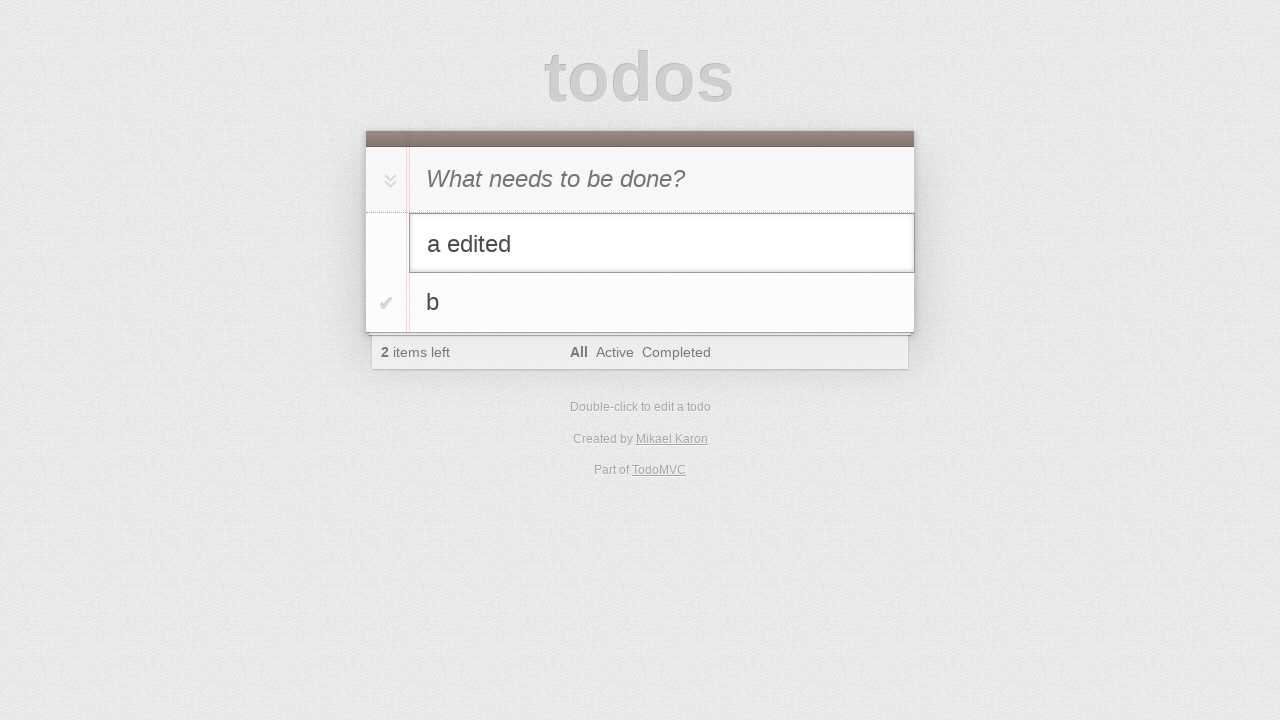

Clicked outside the edit field on new-todo input to confirm edit at (640, 179) on #new-todo
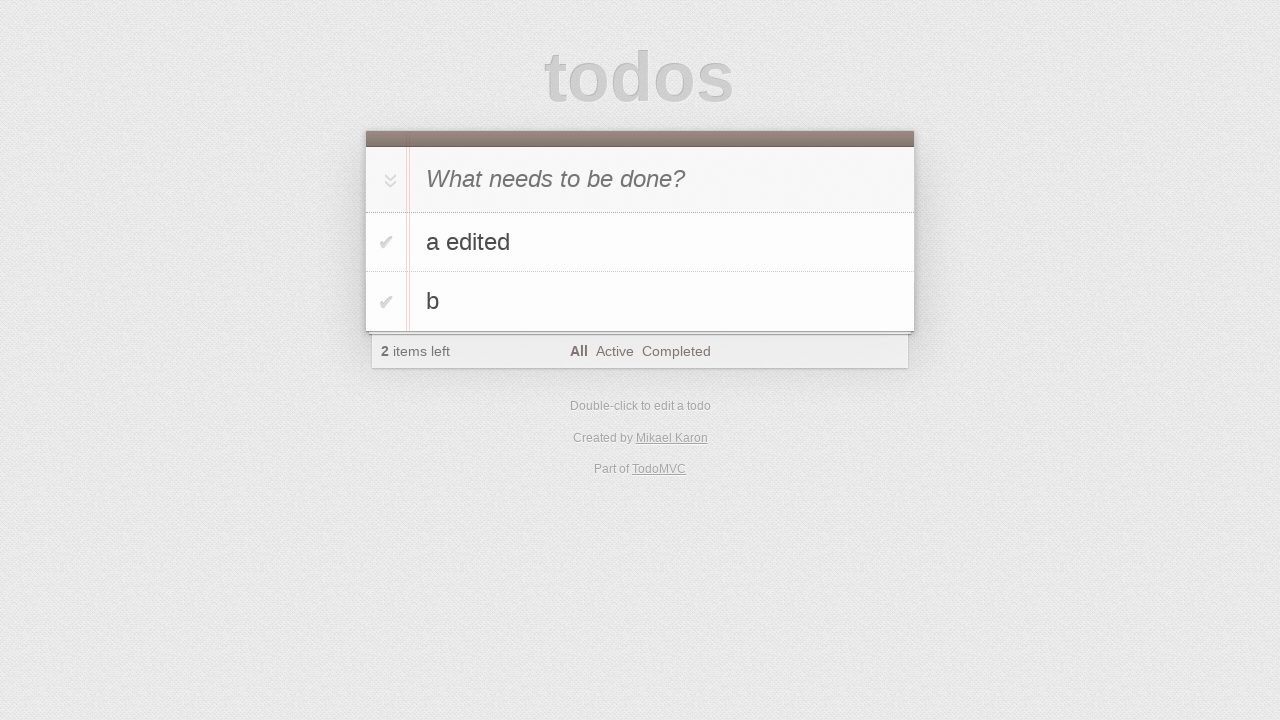

Verified task was successfully updated to 'a edited'
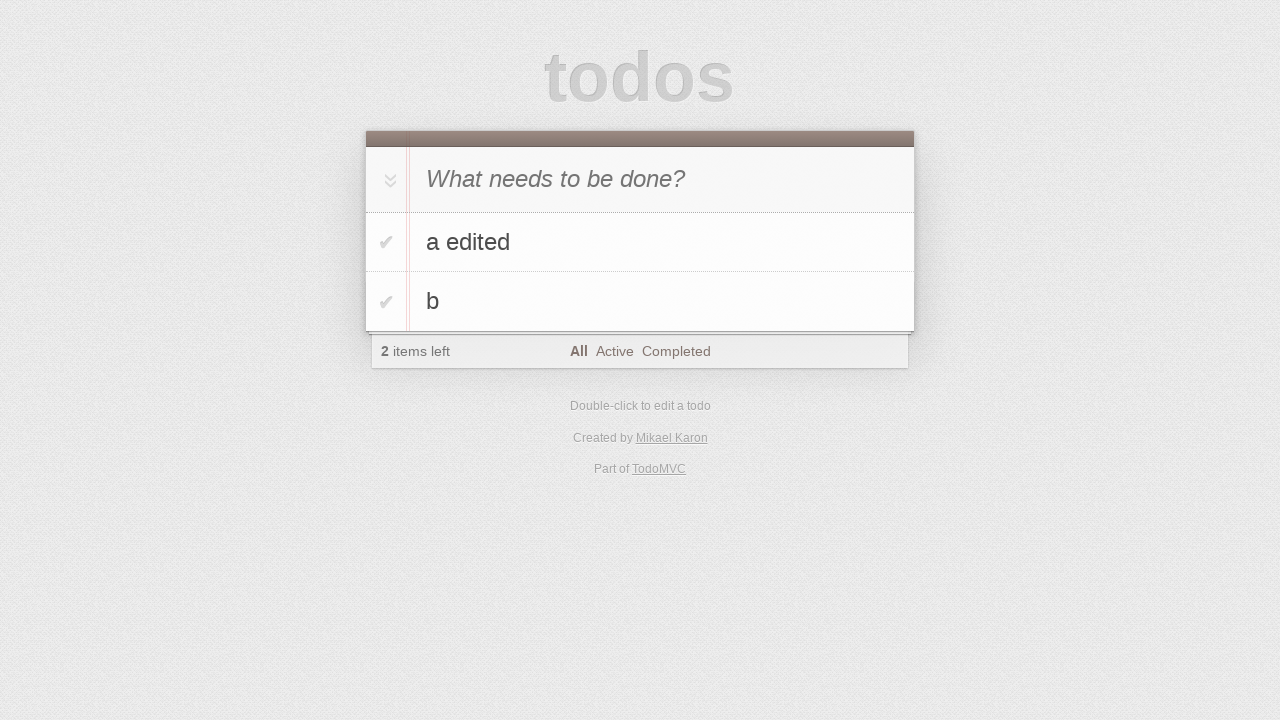

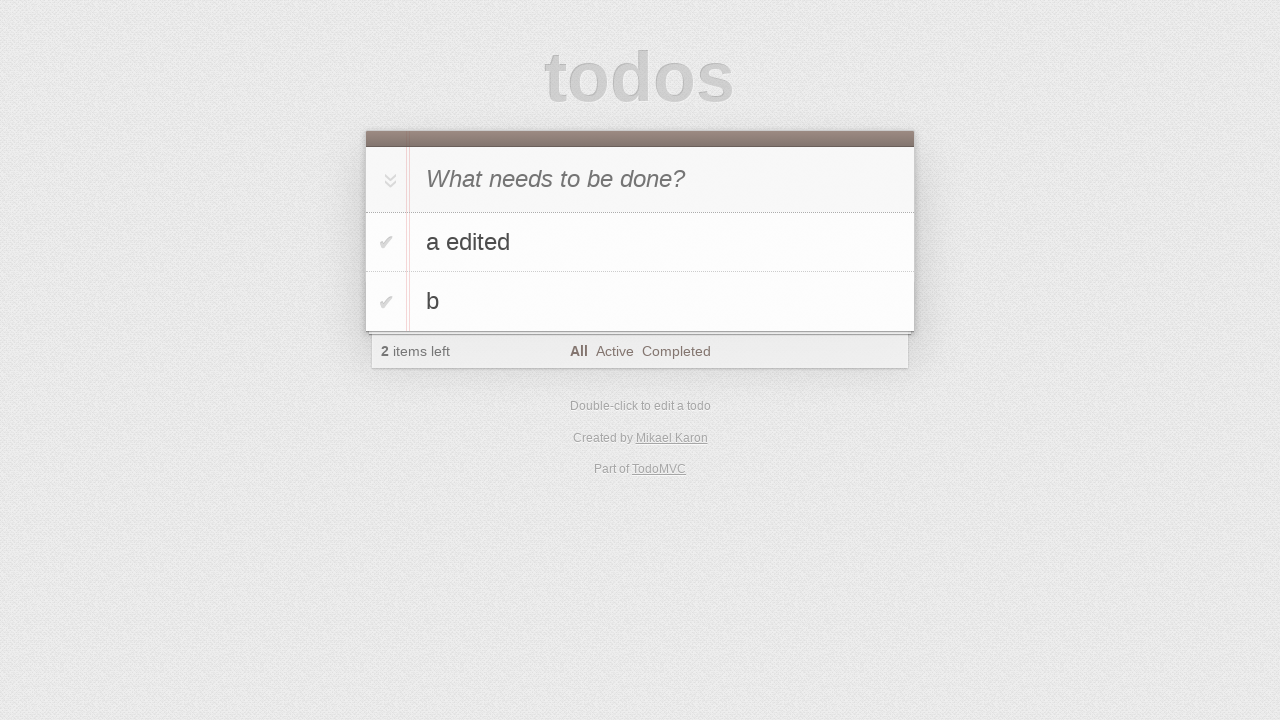